Navigates to RedBus website and verifies the page loads successfully by checking the page title and URL are accessible.

Starting URL: https://www.redbus.in/

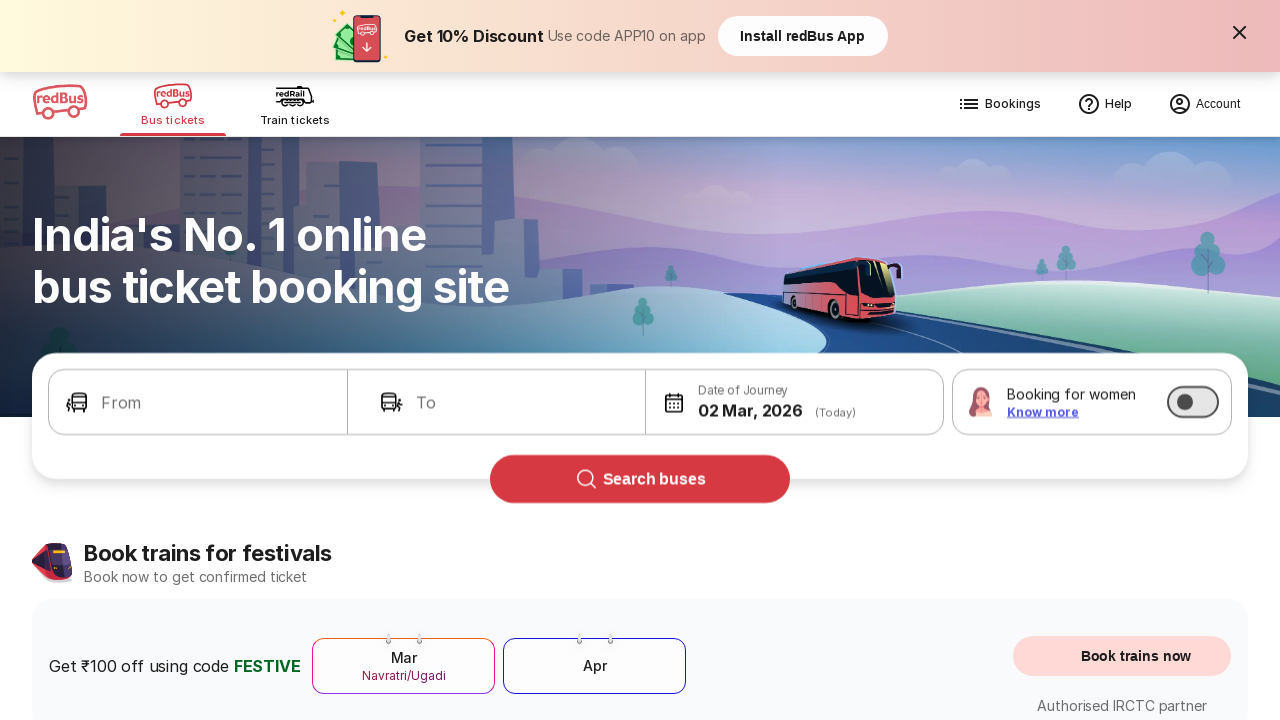

Waited for page to reach domcontentloaded state
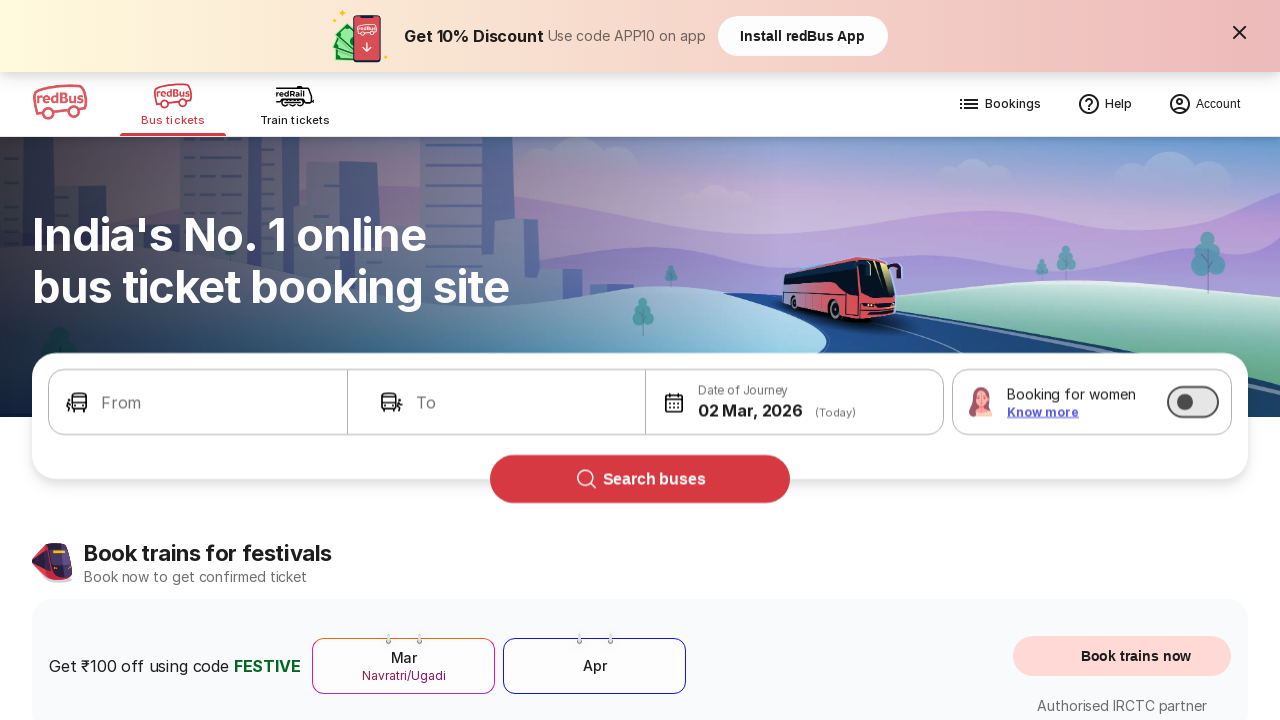

Retrieved page title: Bus Booking Online and Train Tickets at Lowest Price - redBus
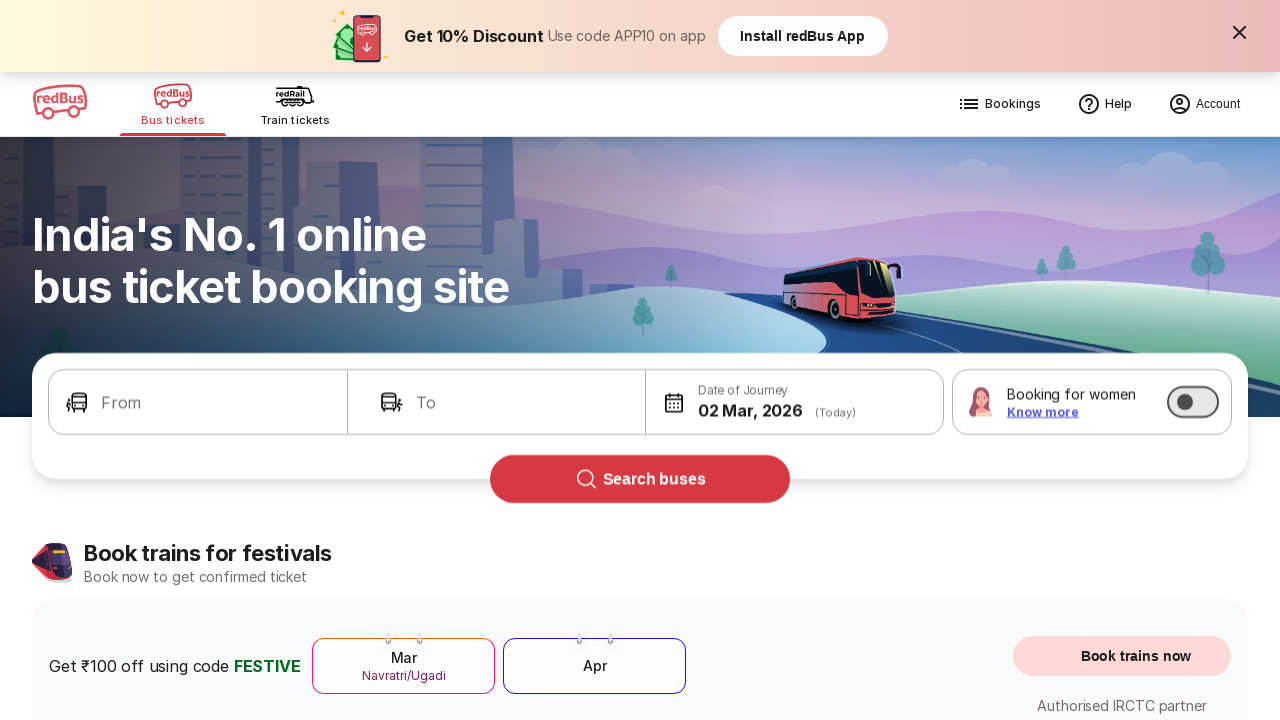

Retrieved current URL: https://www.redbus.in/
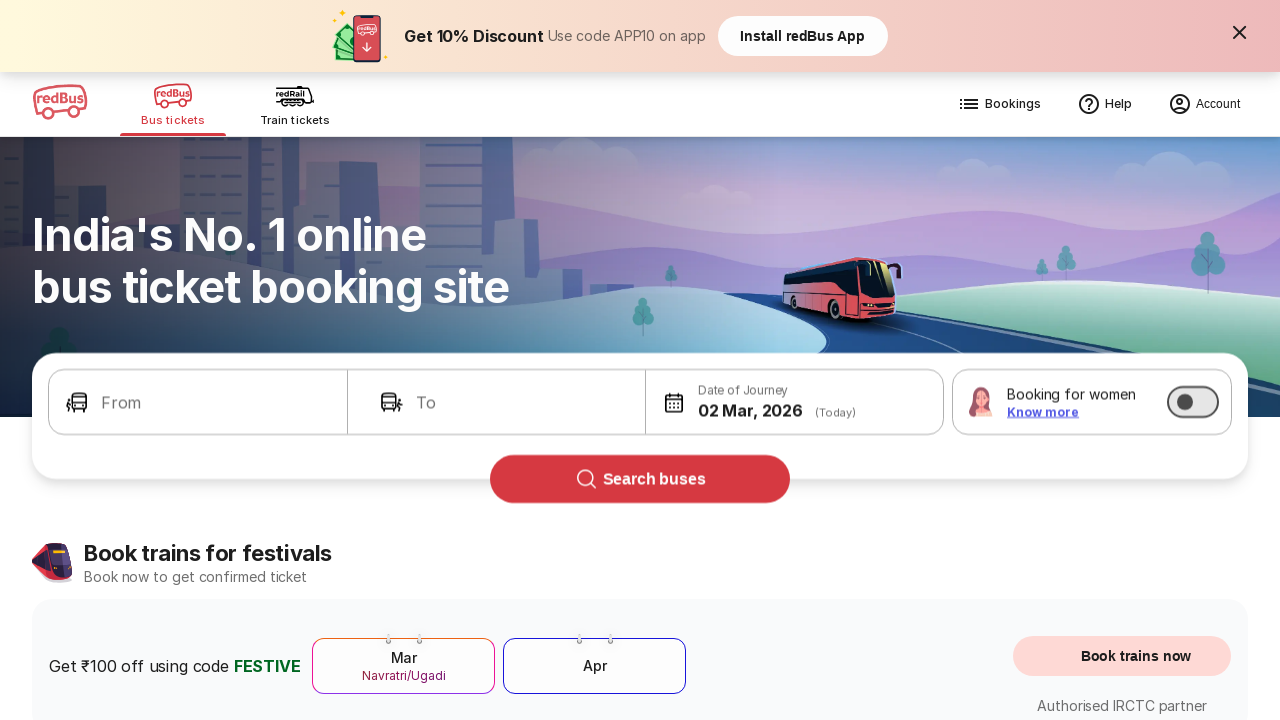

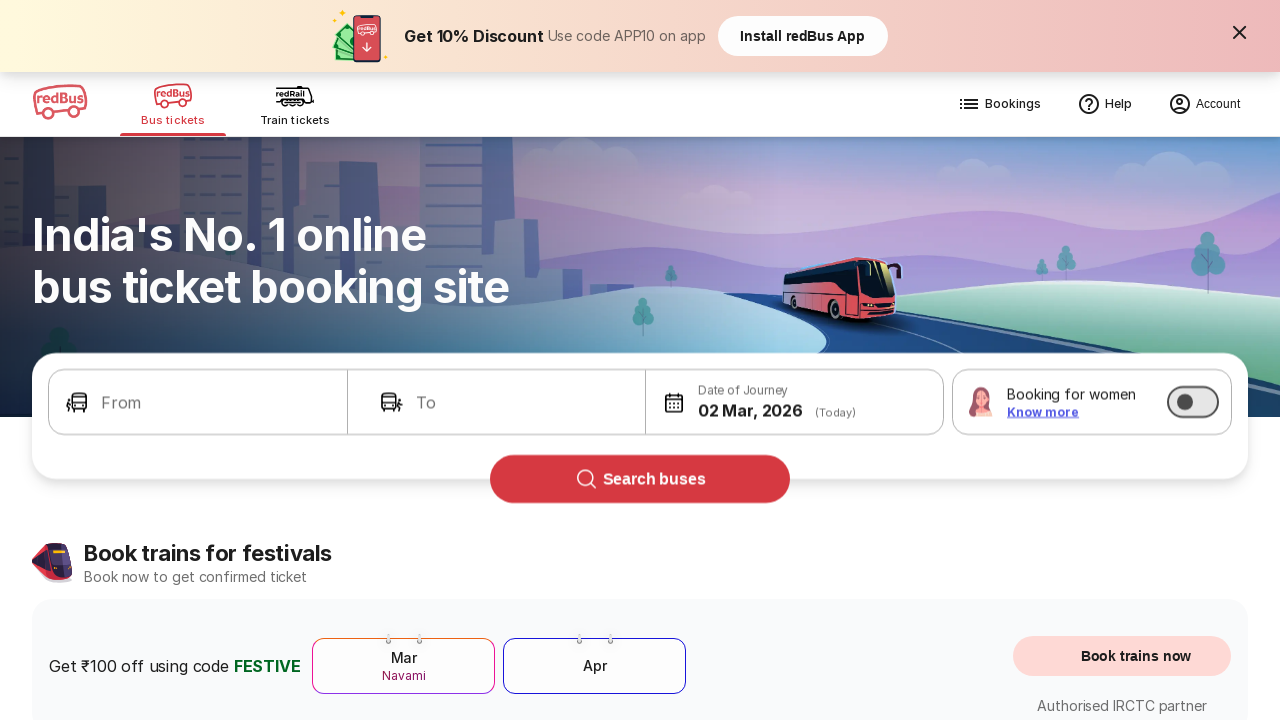